Navigates to Rediff homepage and clicks on the "Create Rediffmail Account" link to verify navigation to account creation page

Starting URL: https://rediff.com

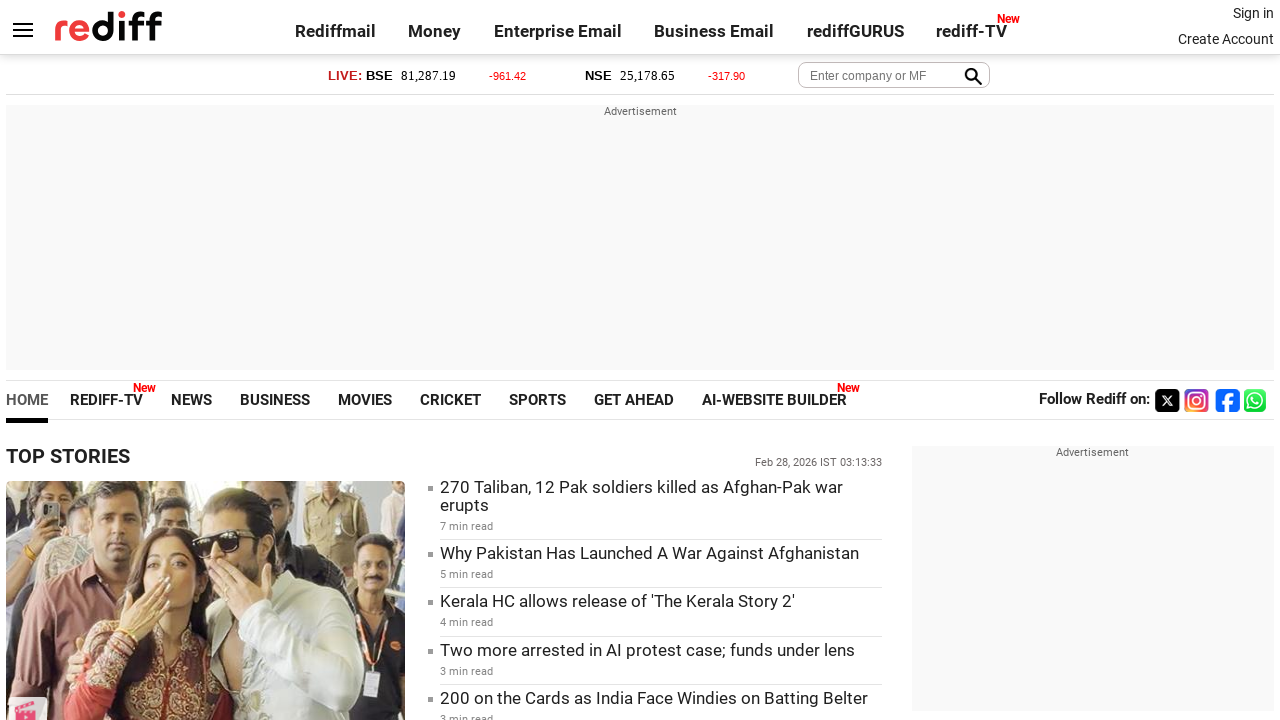

Waited for page to load - DOM content loaded
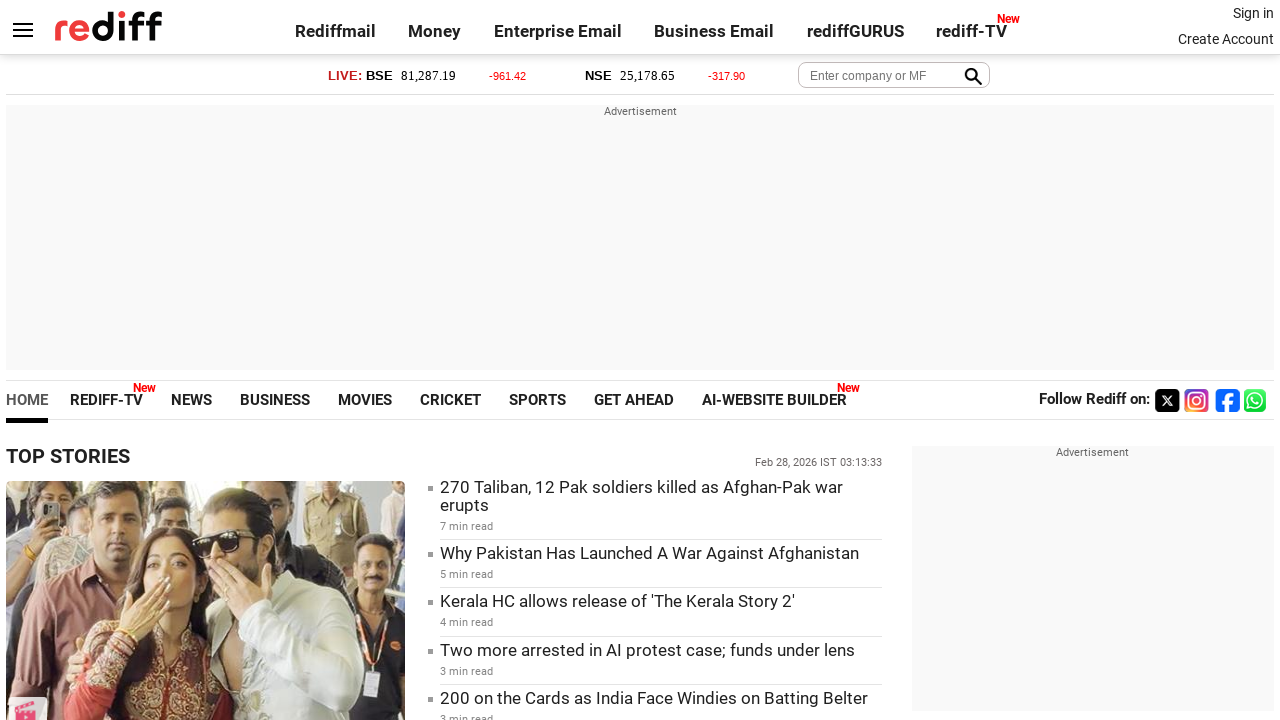

Clicked on 'Create Rediffmail Account' link to navigate to account creation page at (1226, 39) on a[title='Create Rediffmail Account']
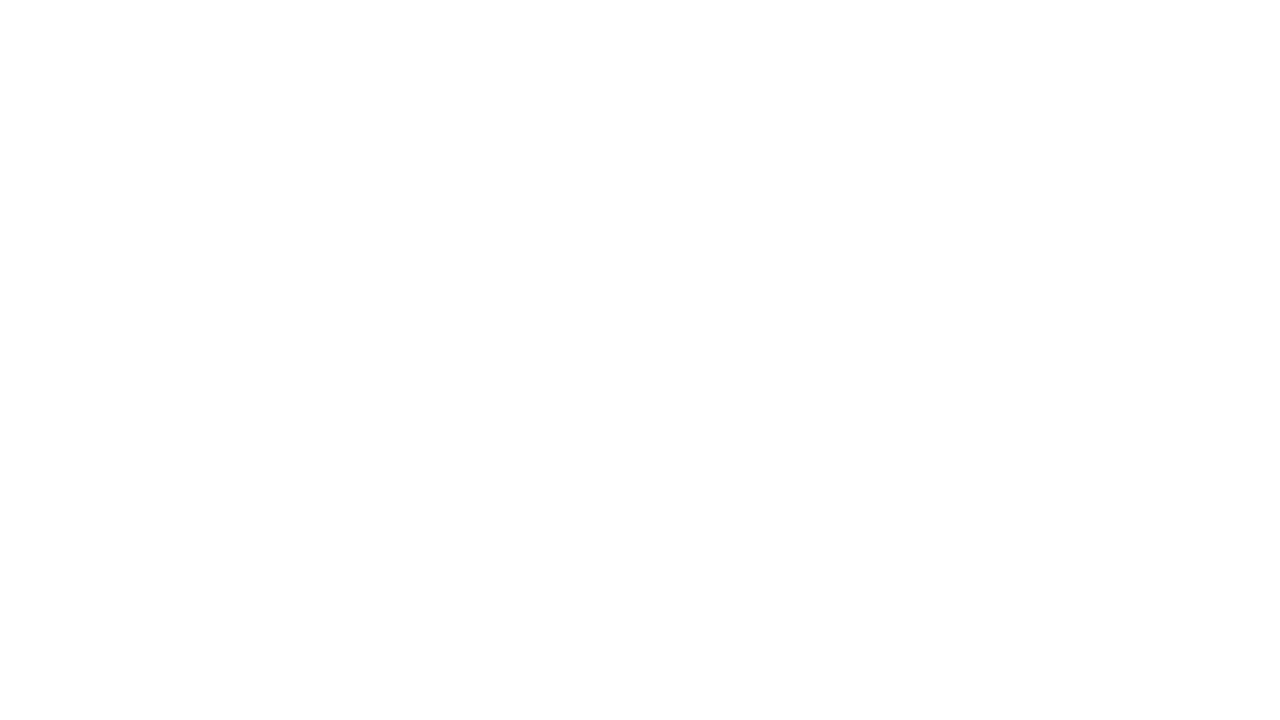

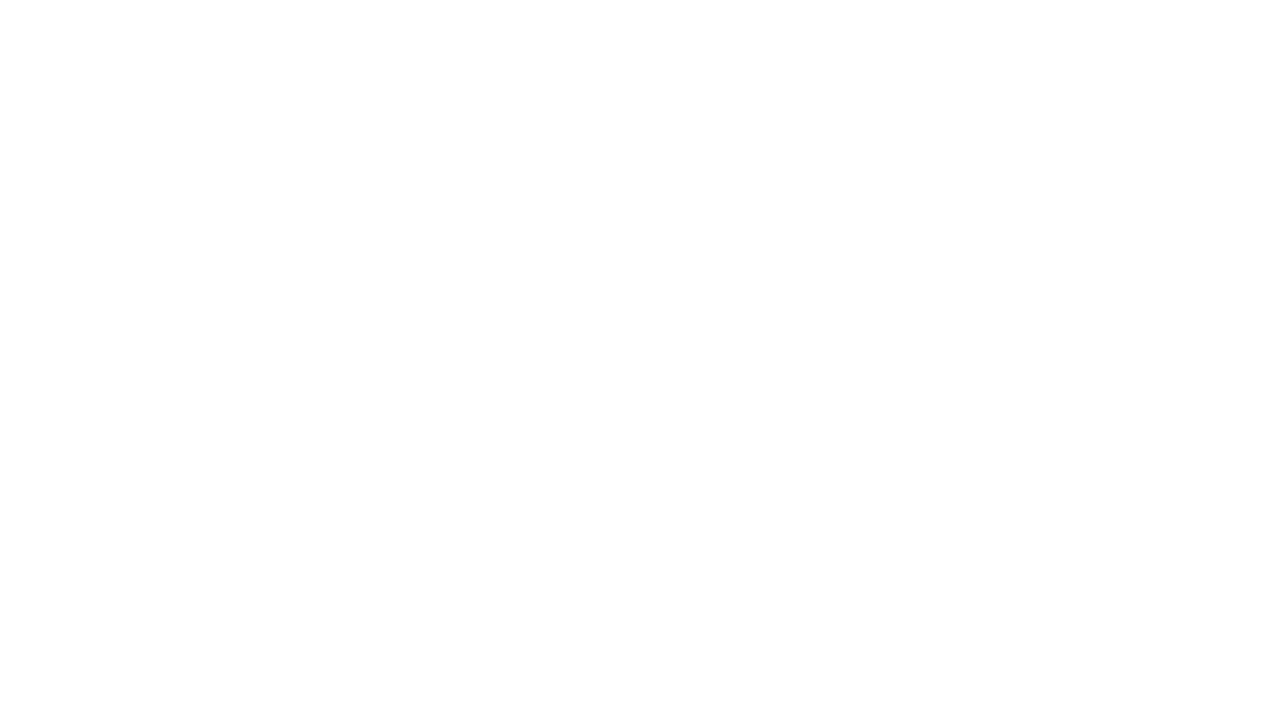